Tests filtering to display only completed items

Starting URL: https://demo.playwright.dev/todomvc

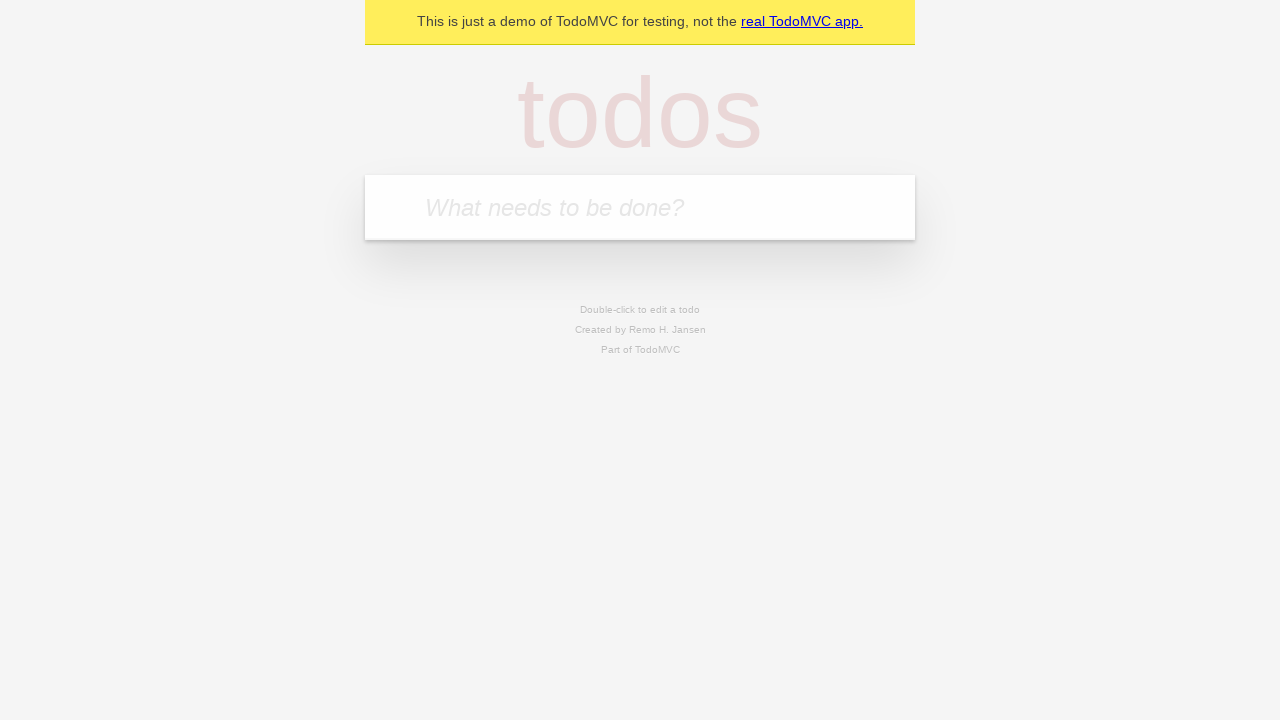

Filled new todo input with 'buy some cheese' on .new-todo
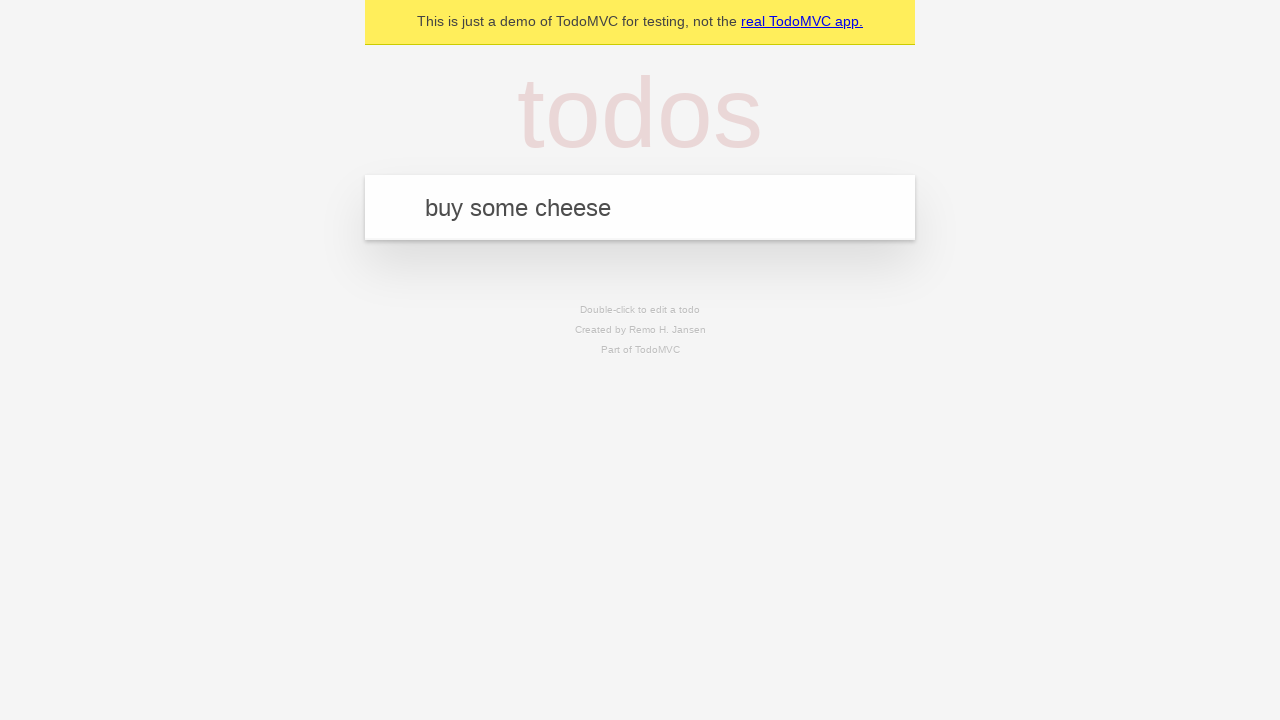

Pressed Enter to add first todo on .new-todo
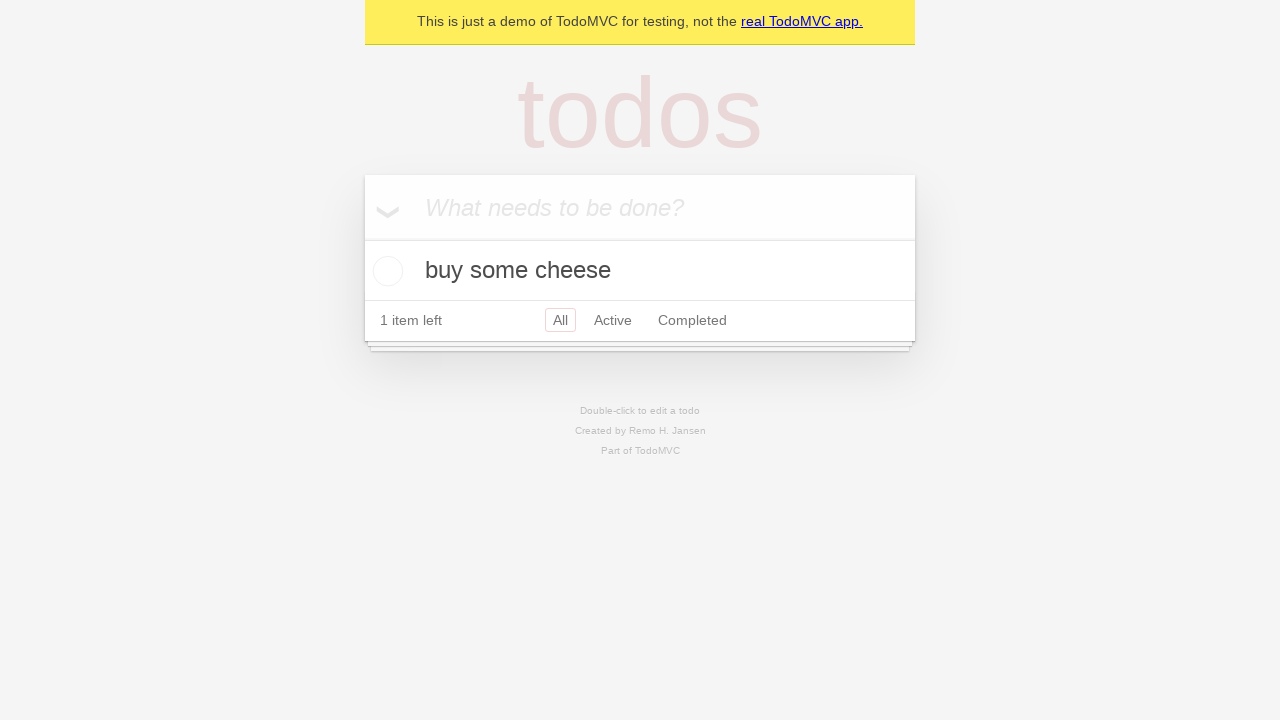

Filled new todo input with 'feed the cat' on .new-todo
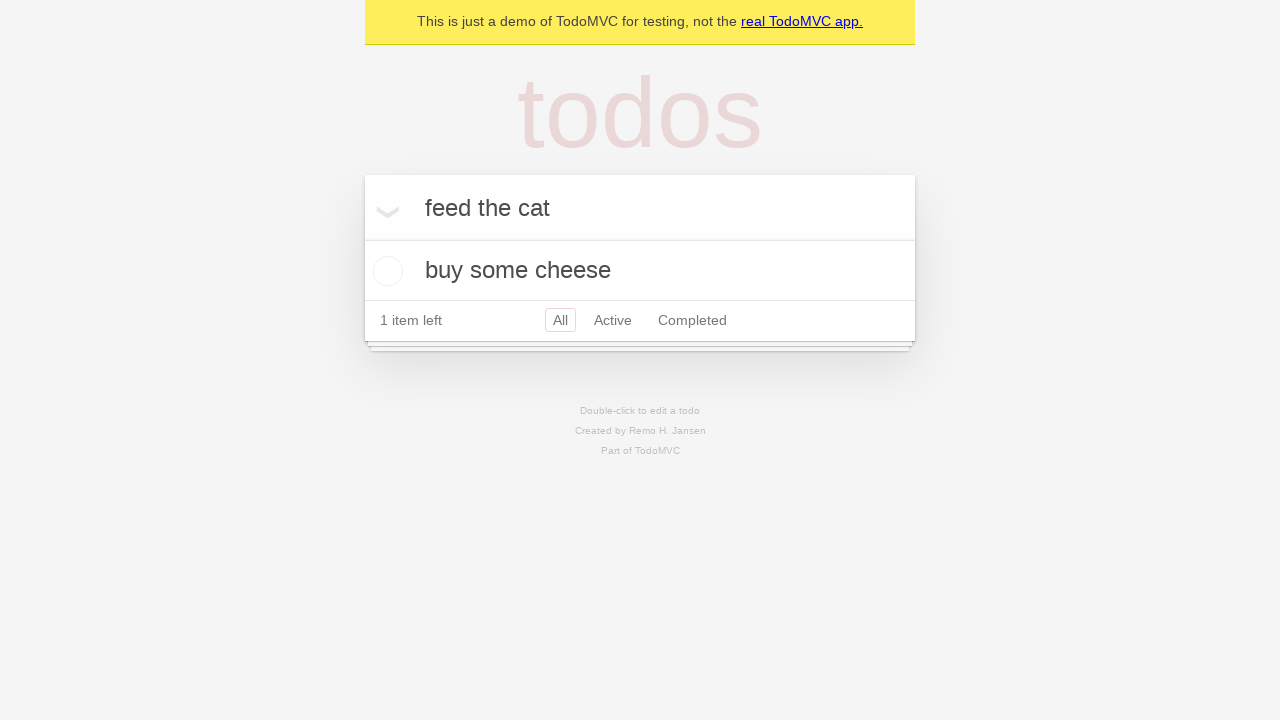

Pressed Enter to add second todo on .new-todo
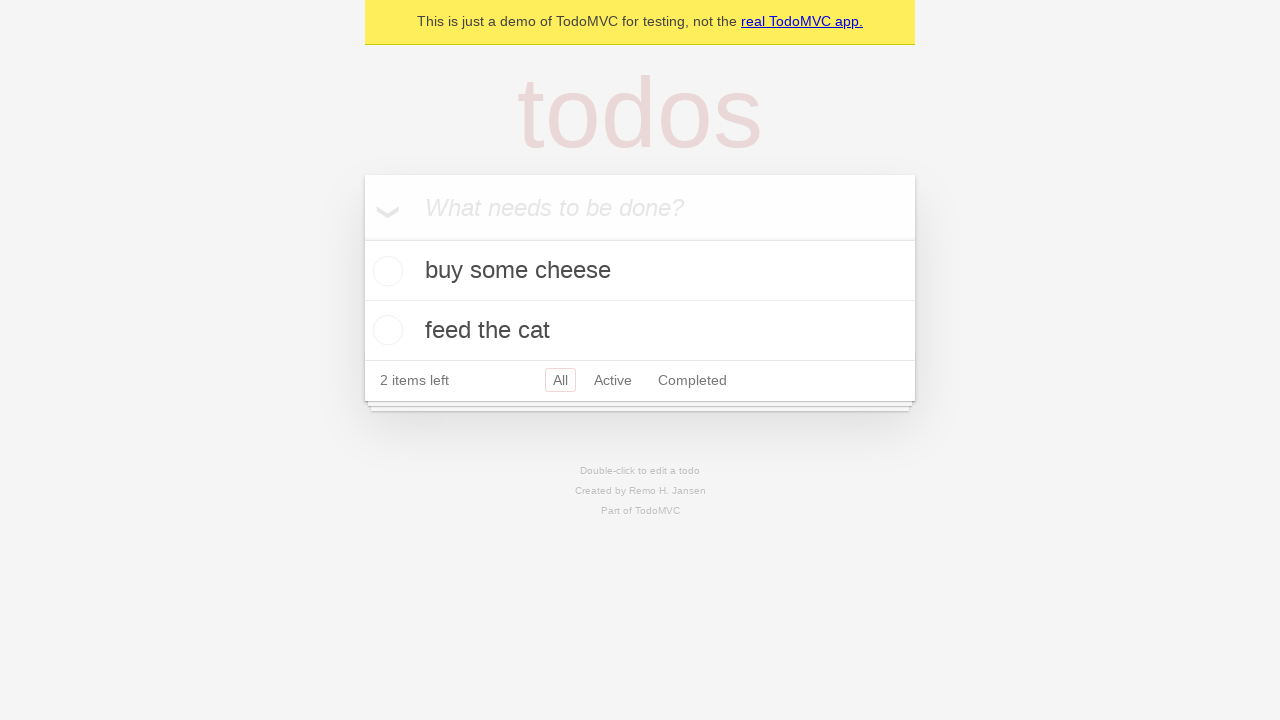

Filled new todo input with 'book a doctors appointment' on .new-todo
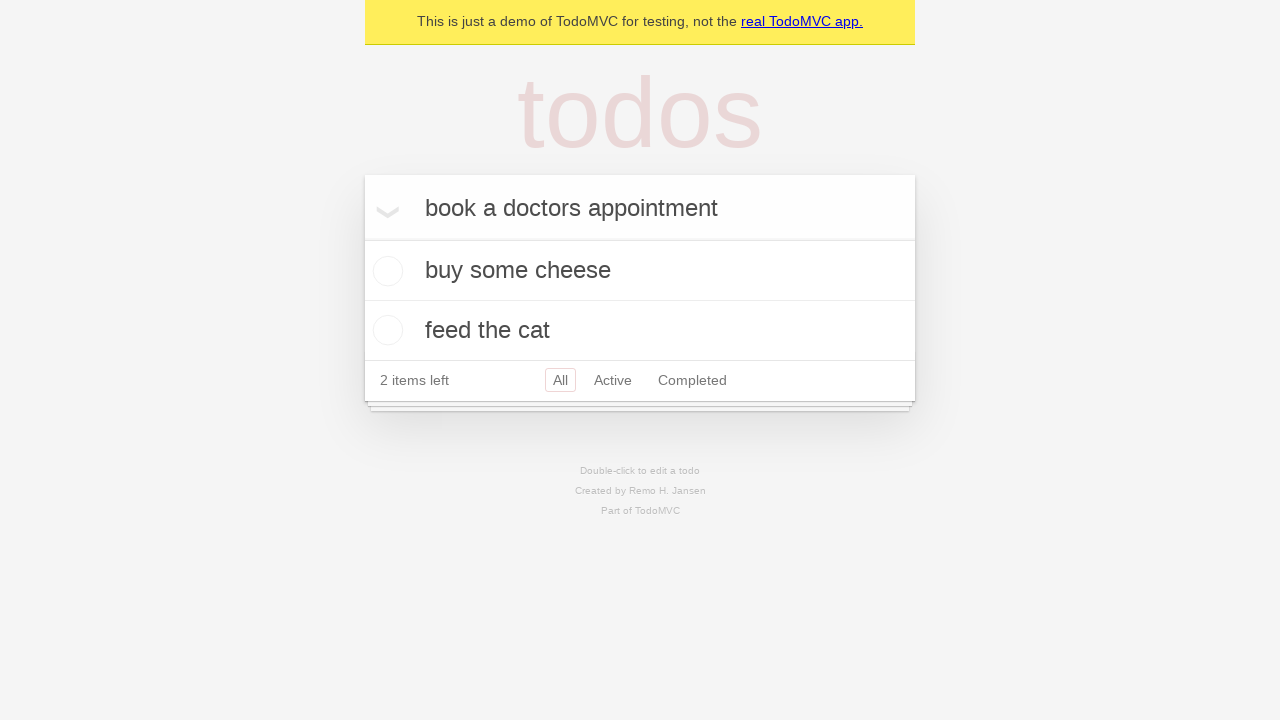

Pressed Enter to add third todo on .new-todo
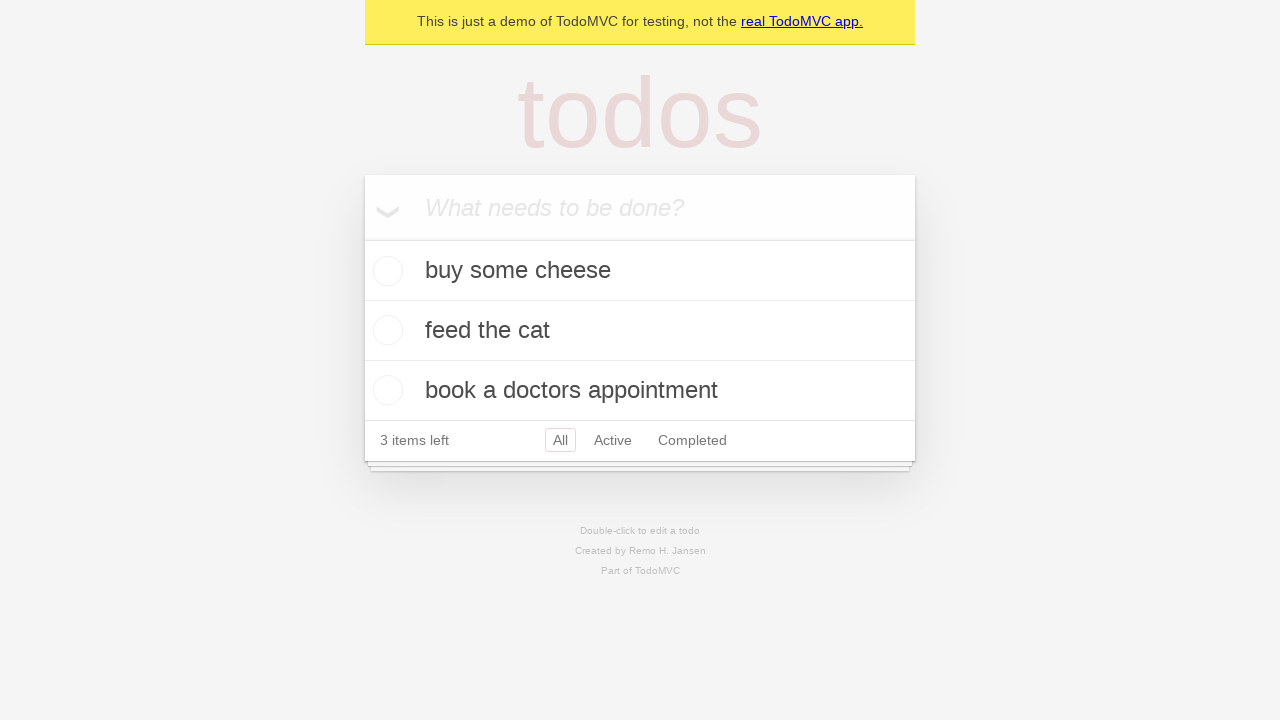

Waited for all three todos to appear in the list
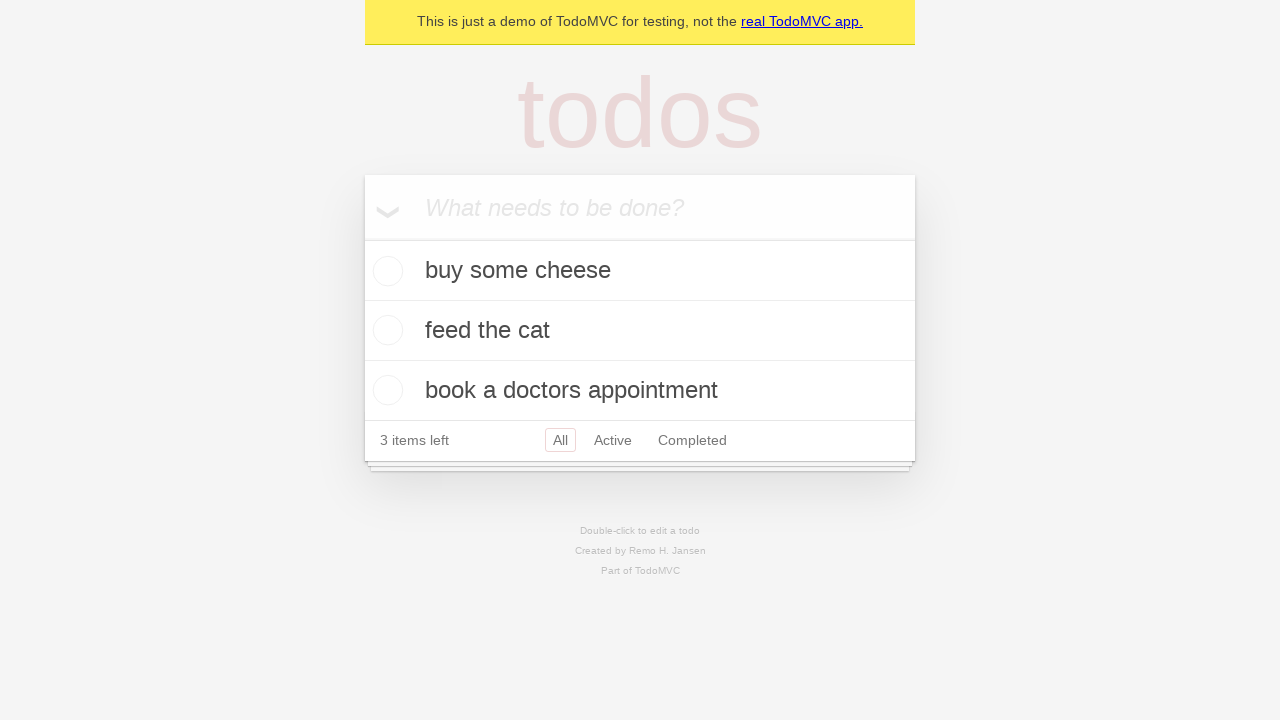

Checked second todo item to mark it as completed at (385, 330) on .todo-list li .toggle >> nth=1
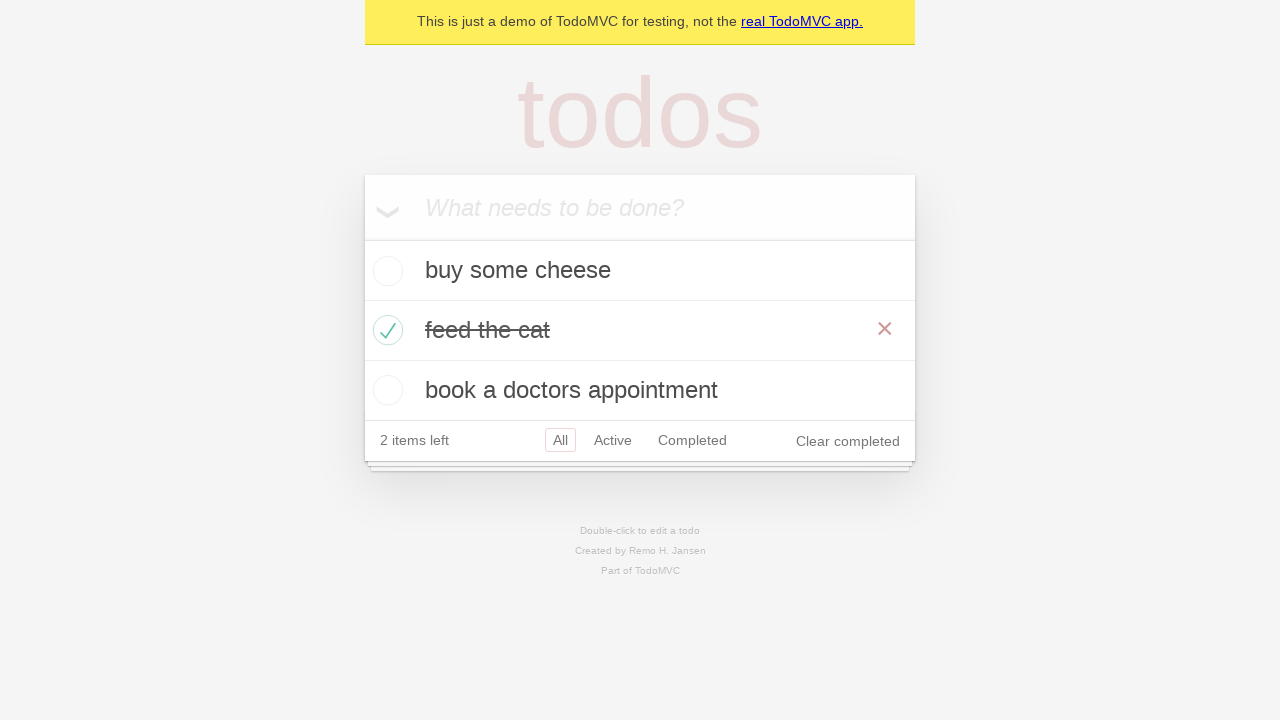

Clicked Completed filter to display only completed items at (692, 440) on .filters >> text=Completed
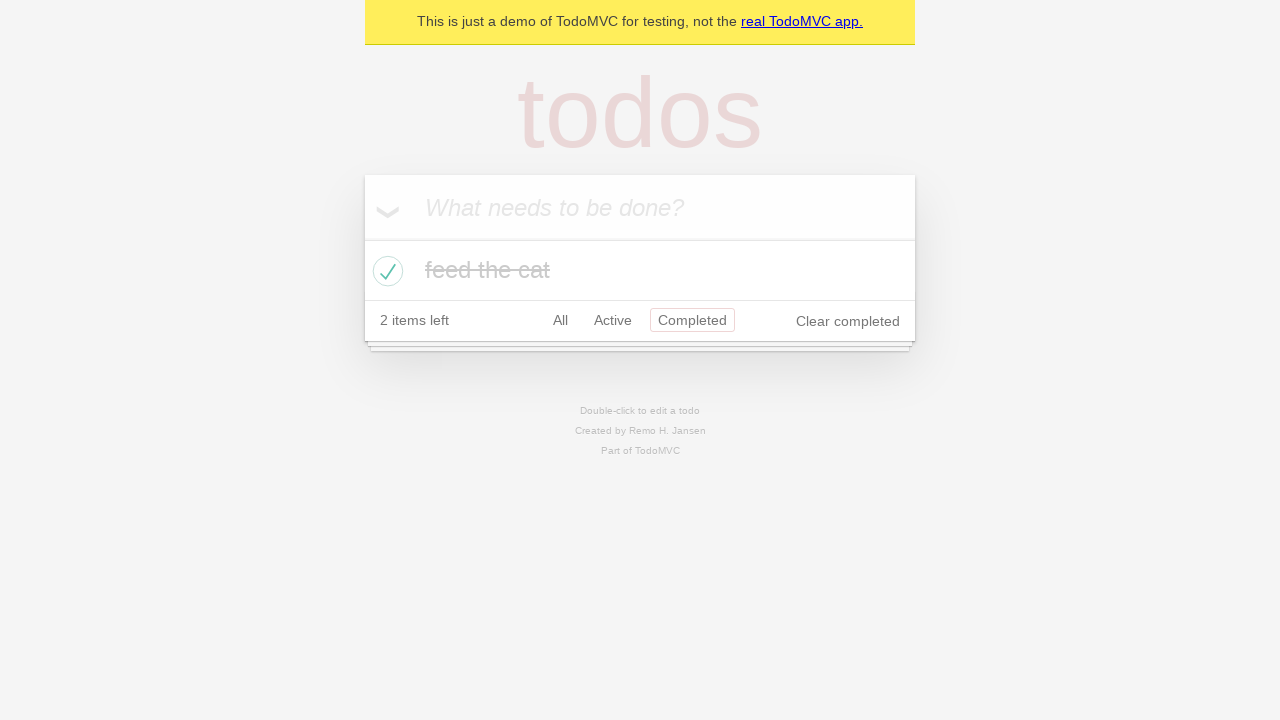

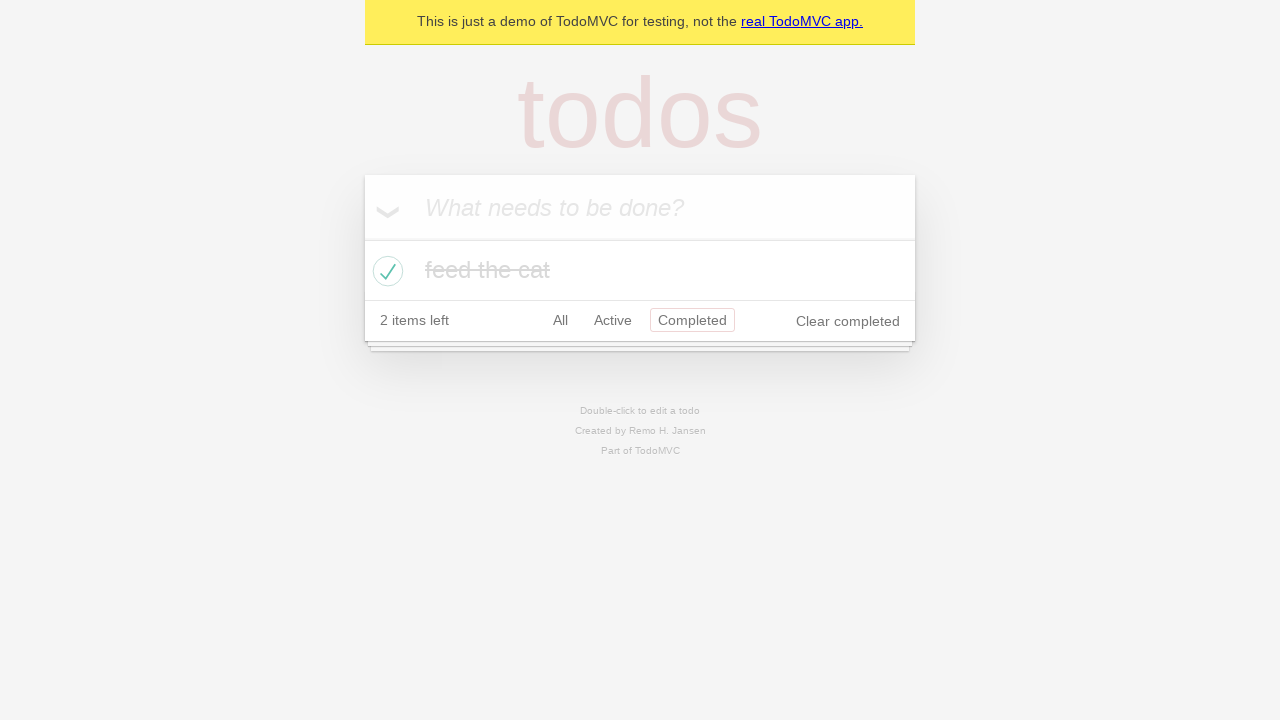